Navigates to SuperDataScience website and clicks on a navigation menu item (the 7th link in the navigation bar)

Starting URL: http://www.superdatascience.com

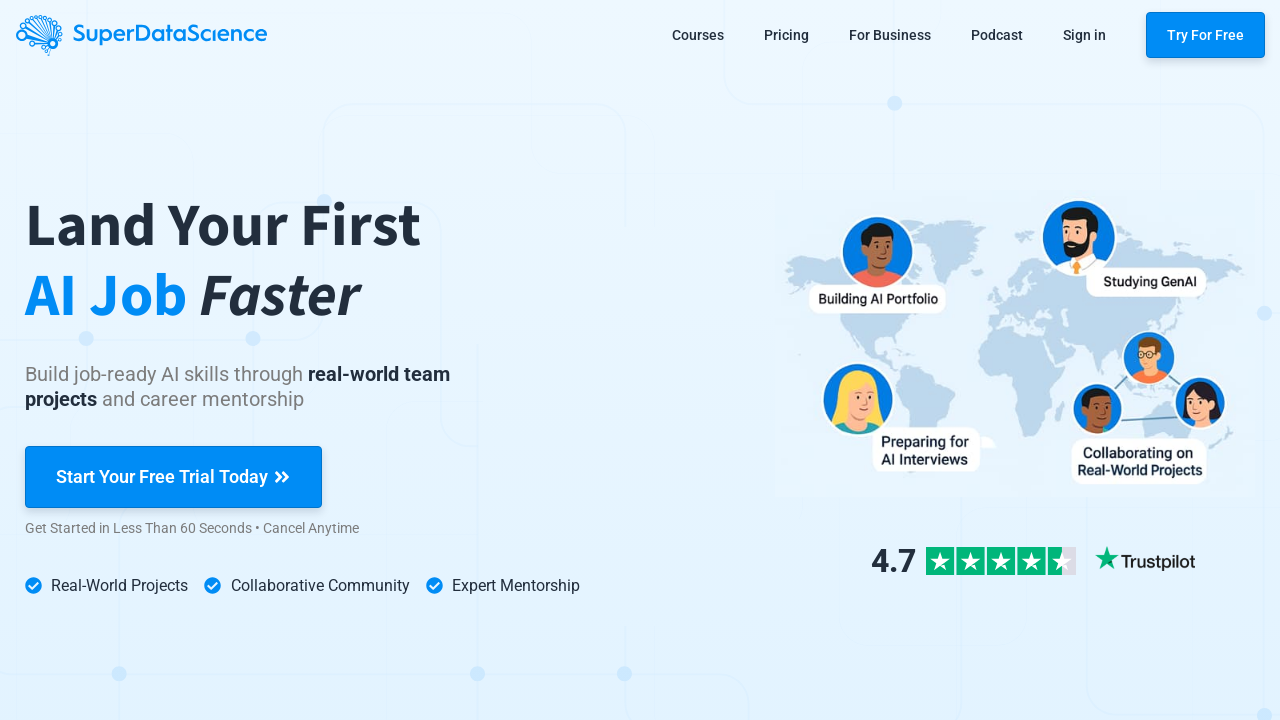

Navigation menu loaded
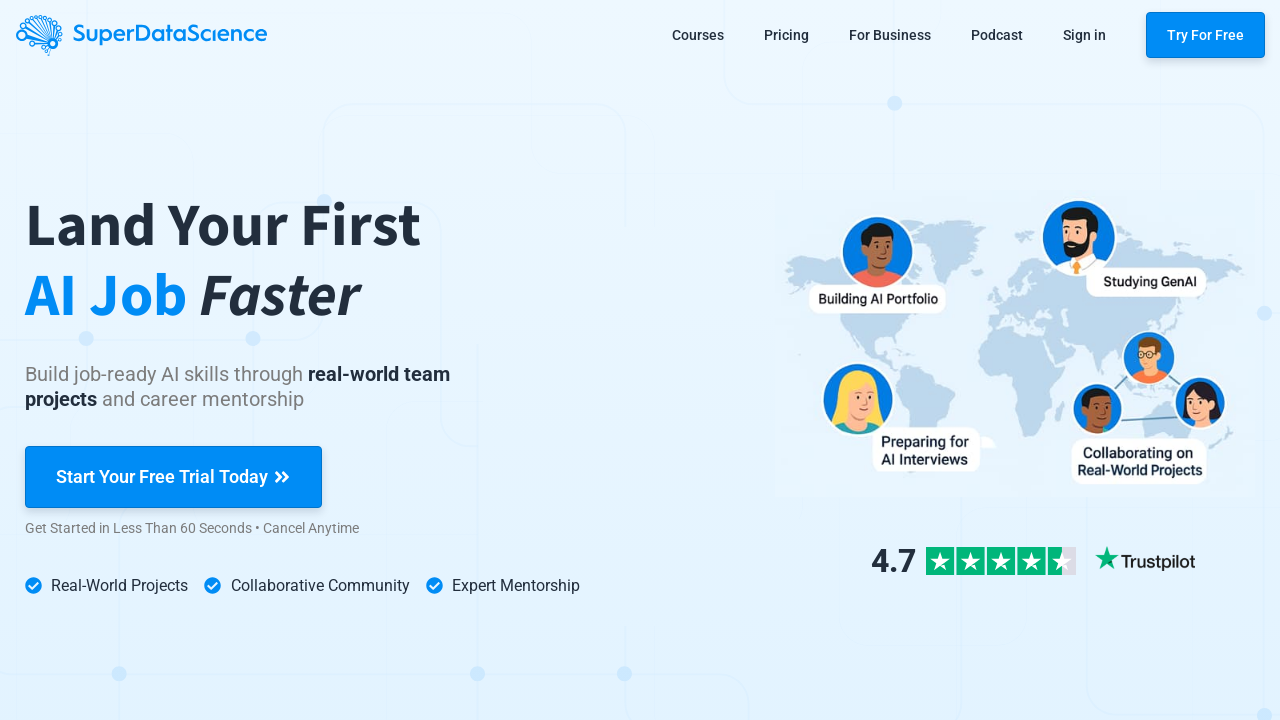

Clicked on the 7th navigation menu item at (136, 571) on nav ul li:nth-child(7) a
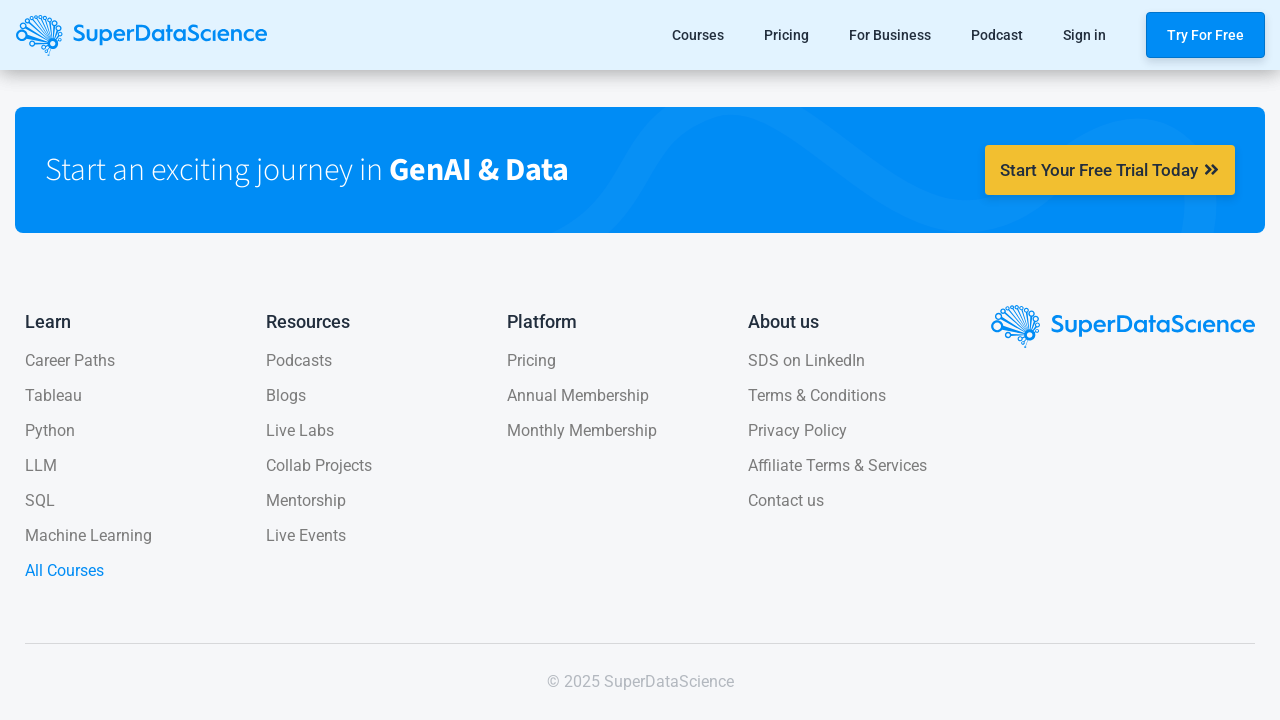

Page loaded after navigation menu click
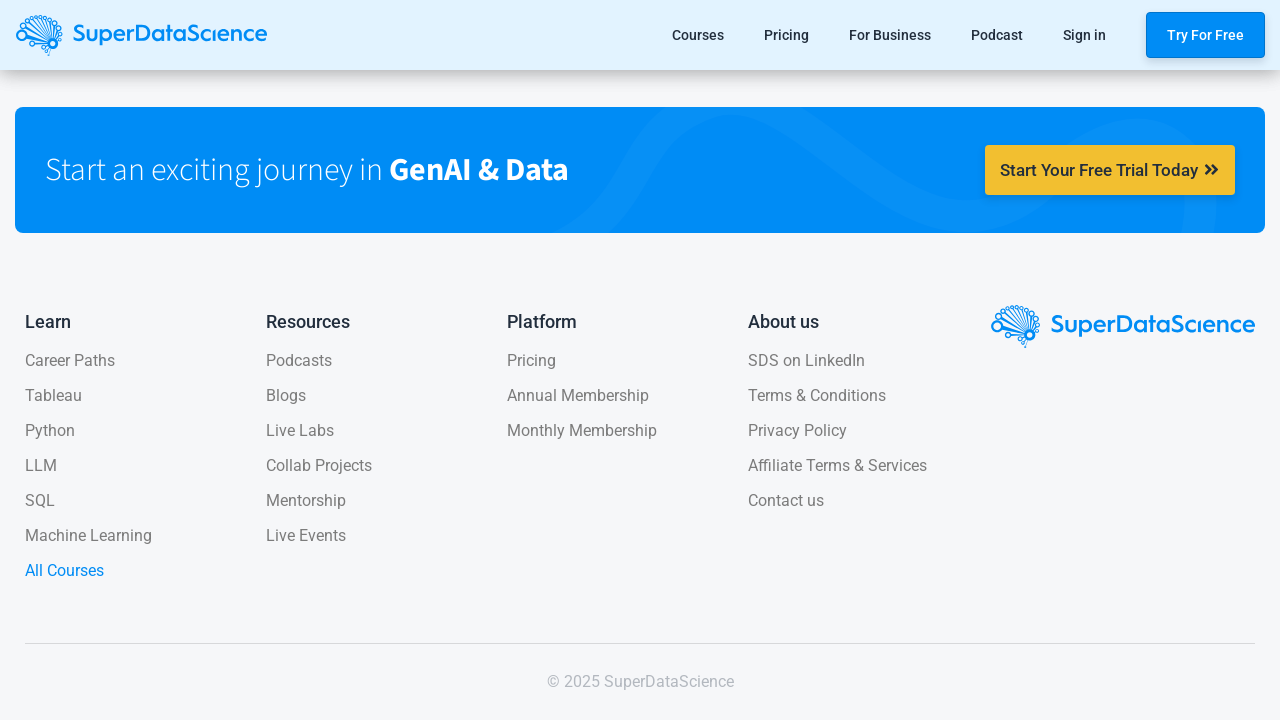

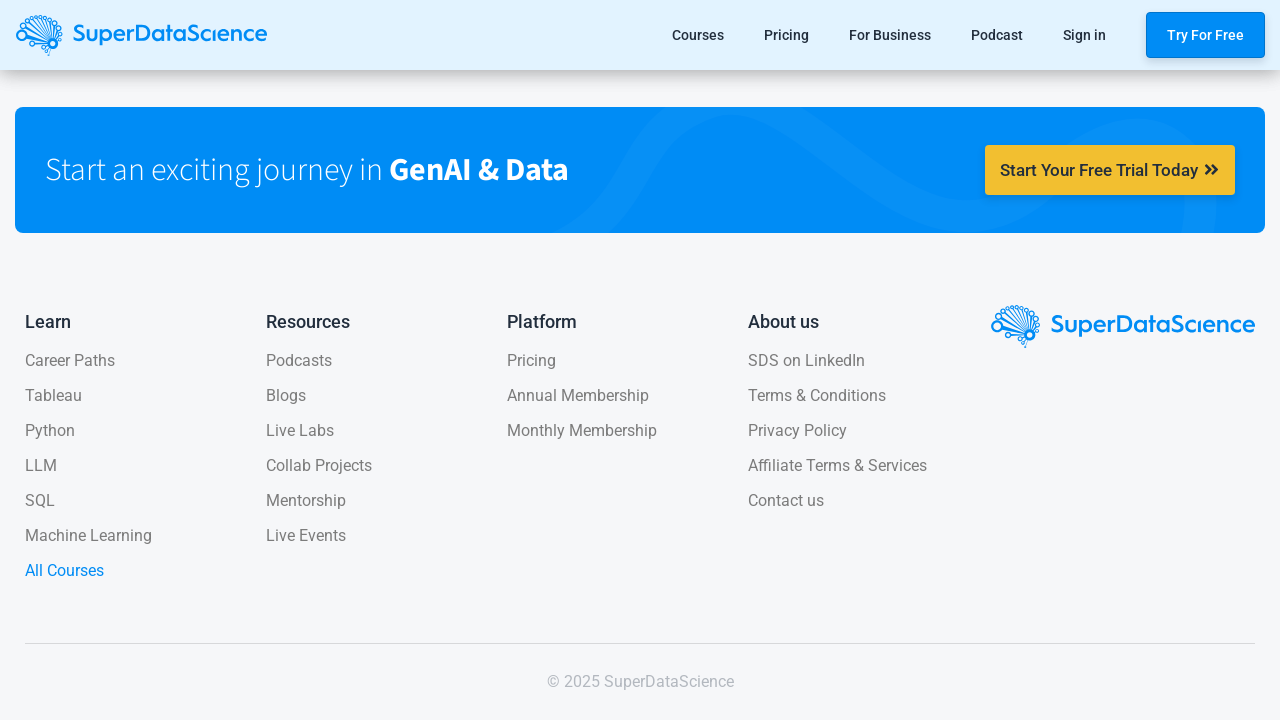